Tests auto-suggest dropdown by typing and selecting Germany from the suggestions

Starting URL: https://rahulshettyacademy.com/dropdownsPractise/

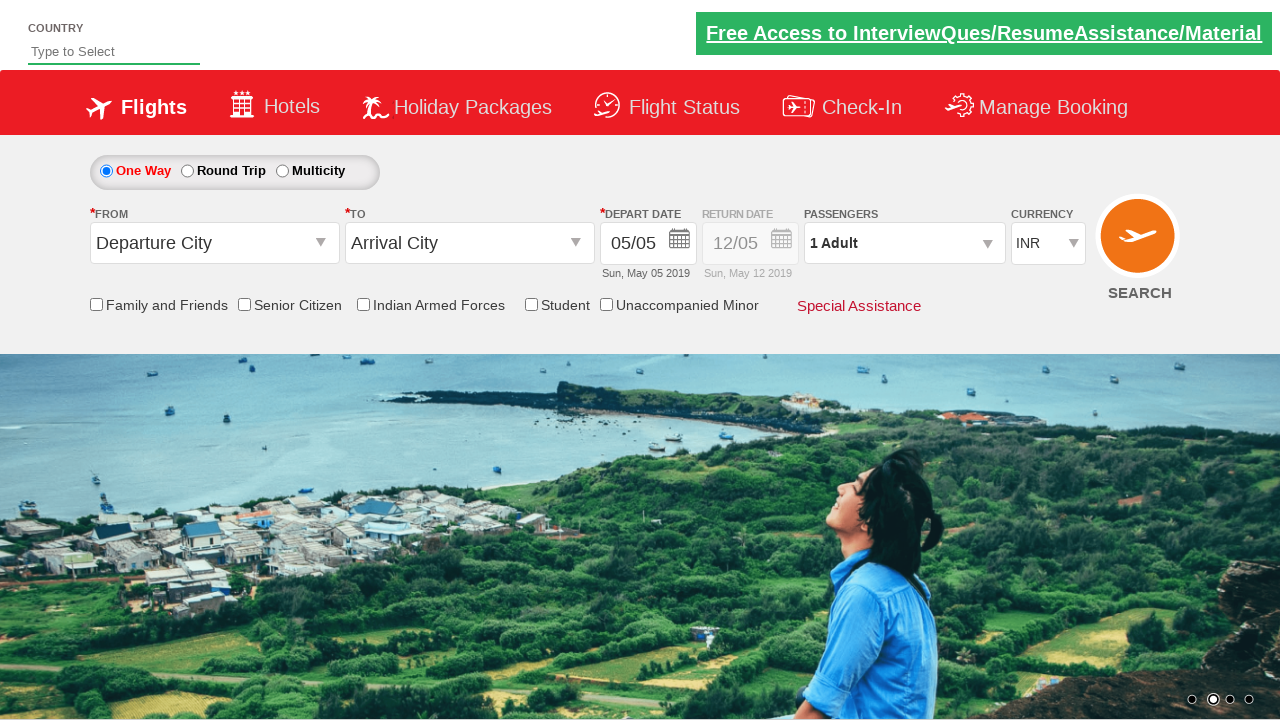

Typed 'ge' into autosuggest field on #autosuggest
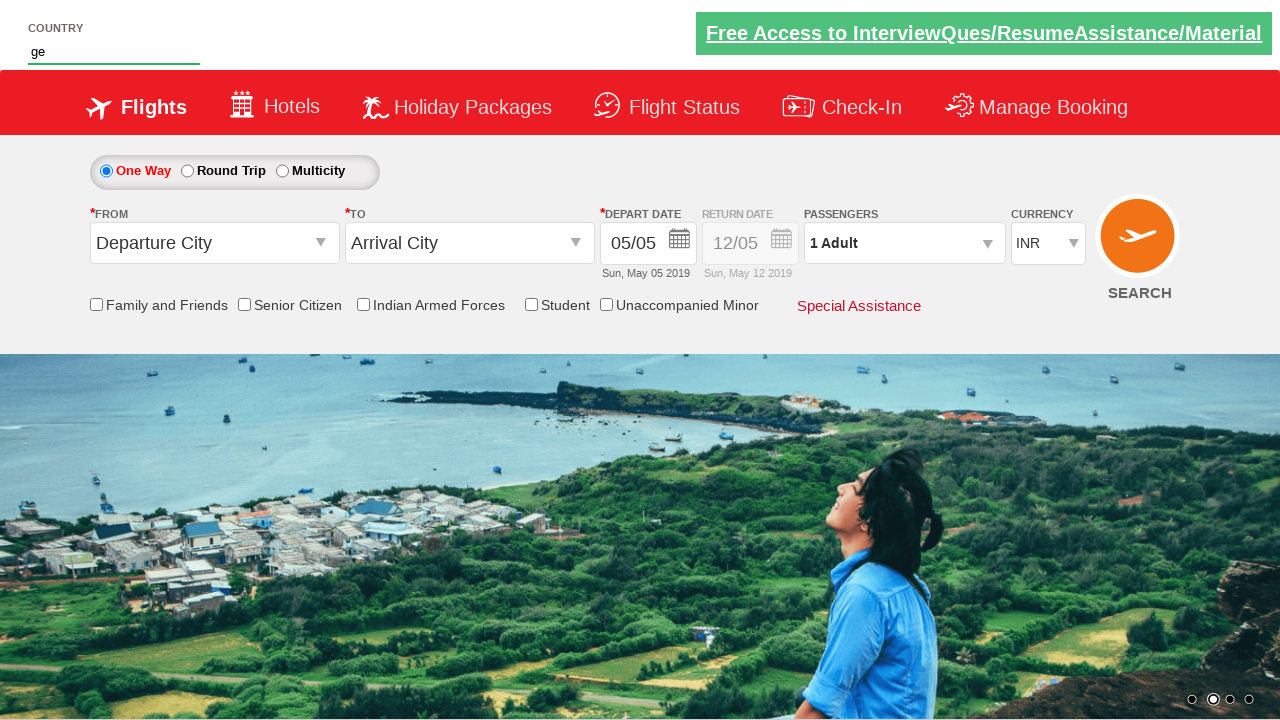

Auto-suggest dropdown appeared with suggestions
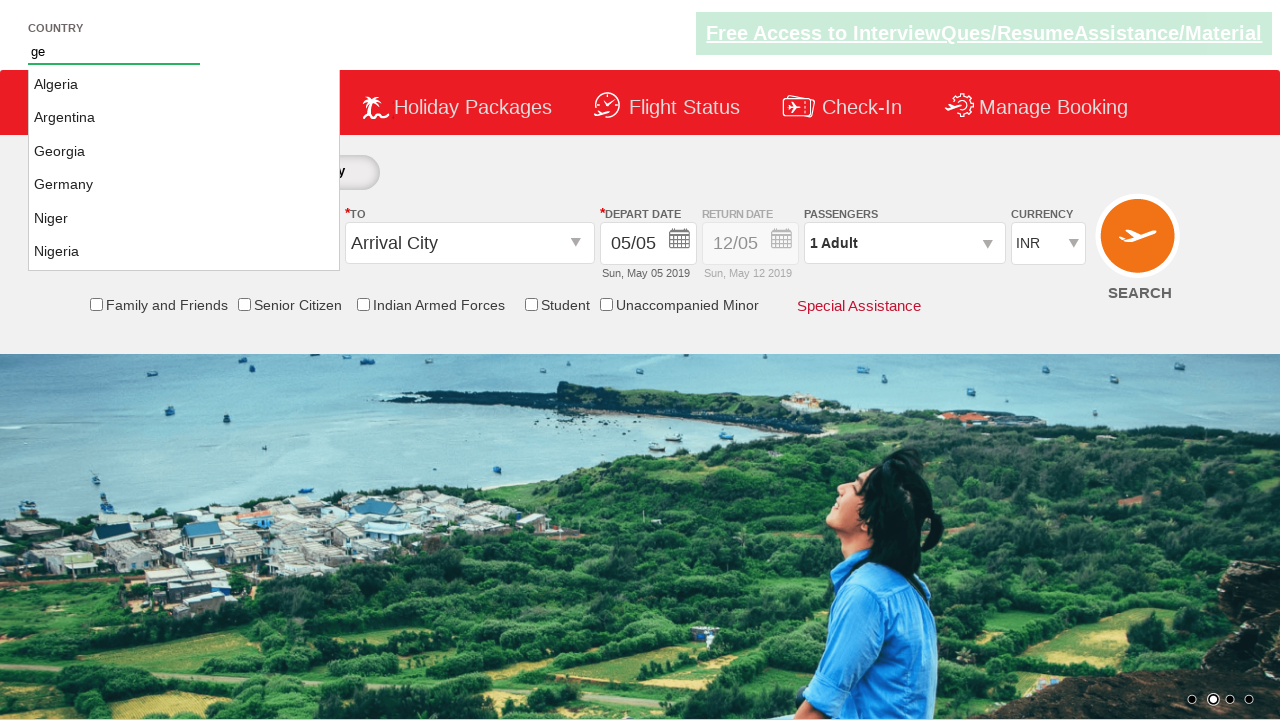

Retrieved 7 suggestion options from dropdown
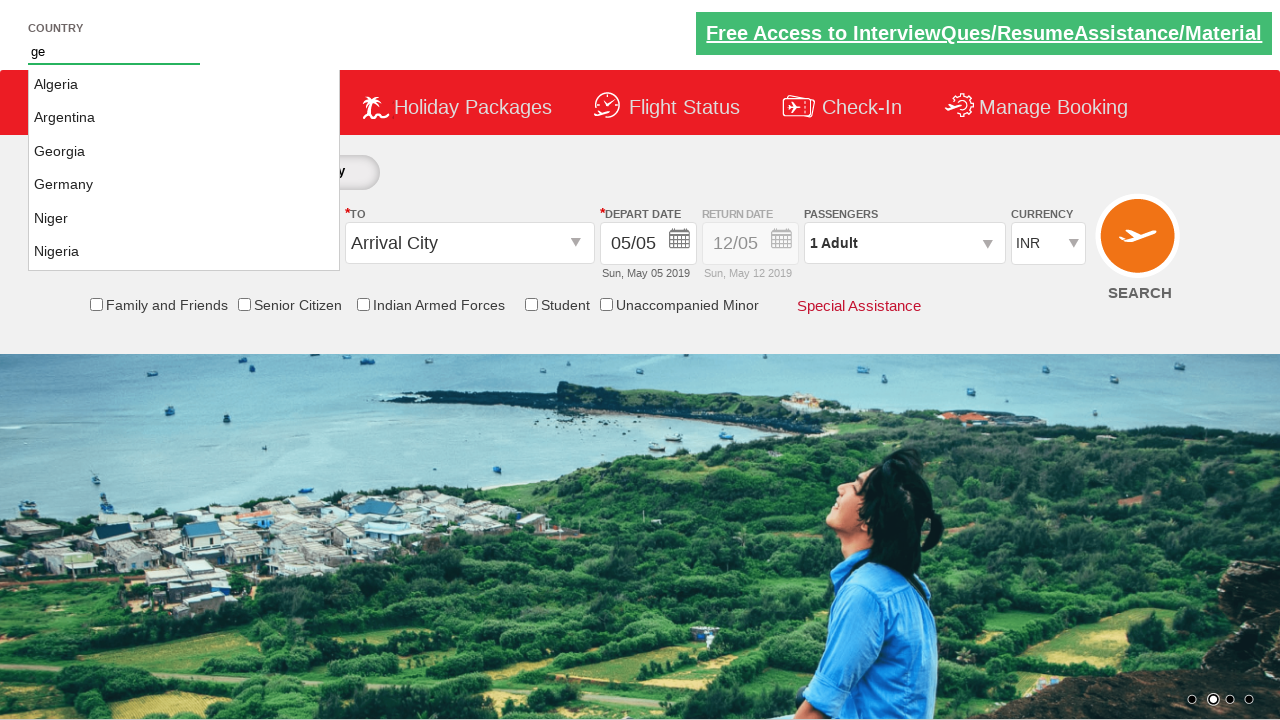

Selected 'Germany' from auto-suggest dropdown
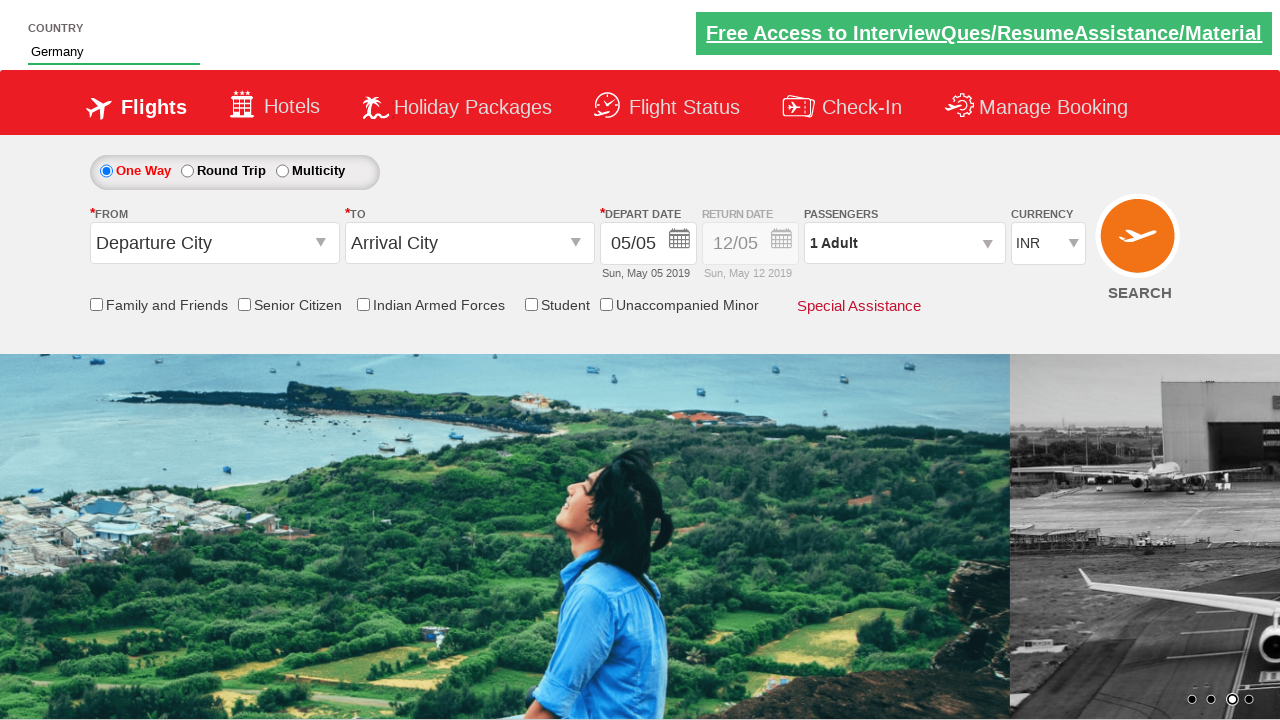

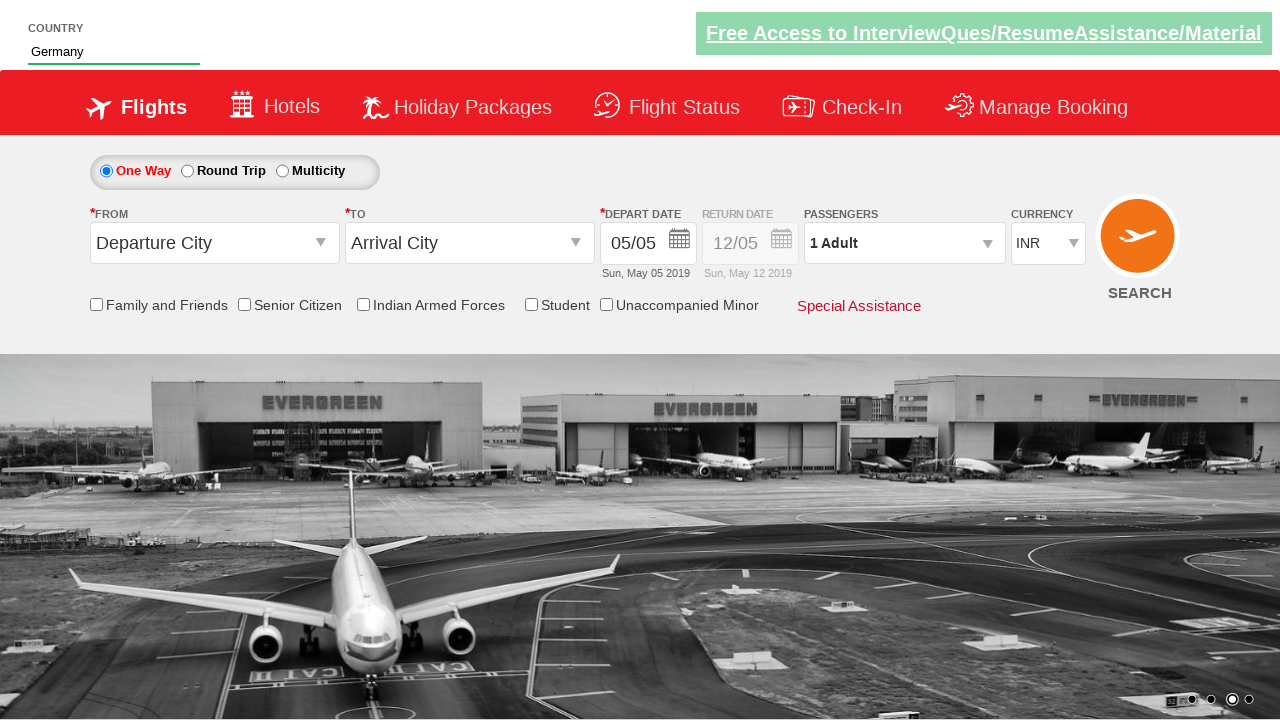